Tests window handling functionality by clicking a link that opens a new window, switching between windows, and verifying the heading text on both windows

Starting URL: https://the-internet.herokuapp.com/windows

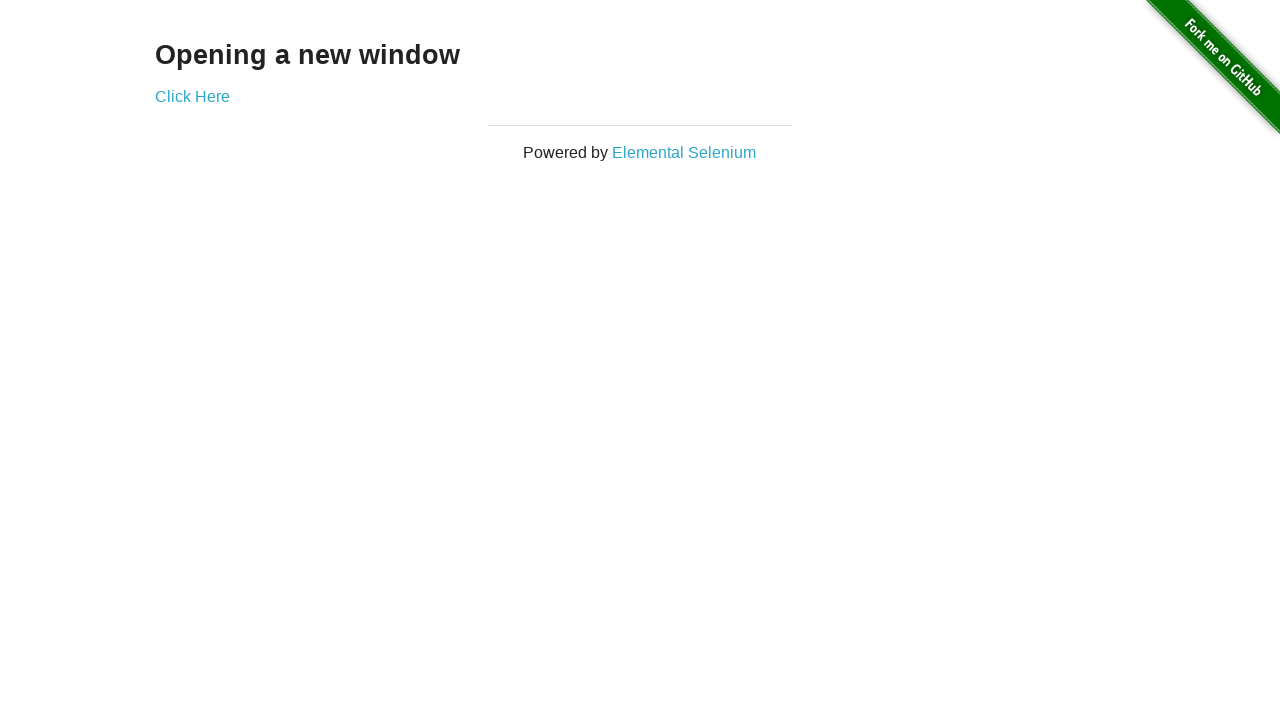

Clicked 'Click Here' link to open new window at (192, 96) on text=Click Here
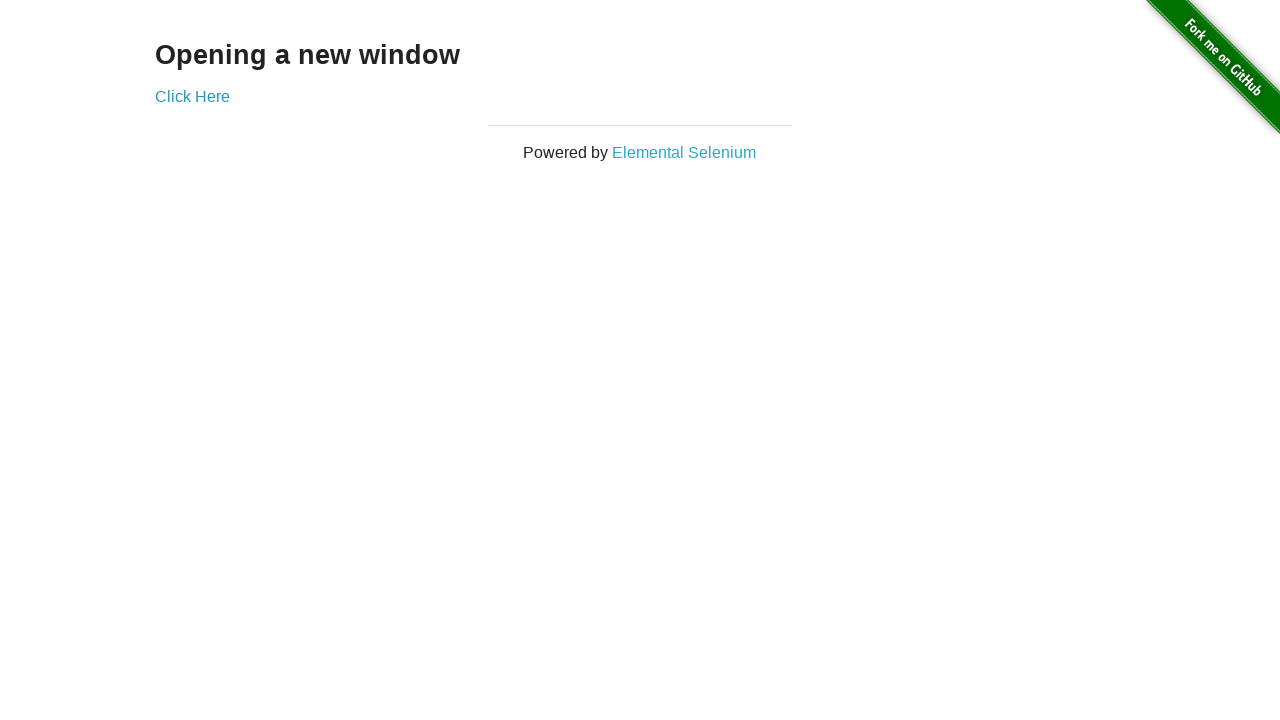

New window/page opened and captured
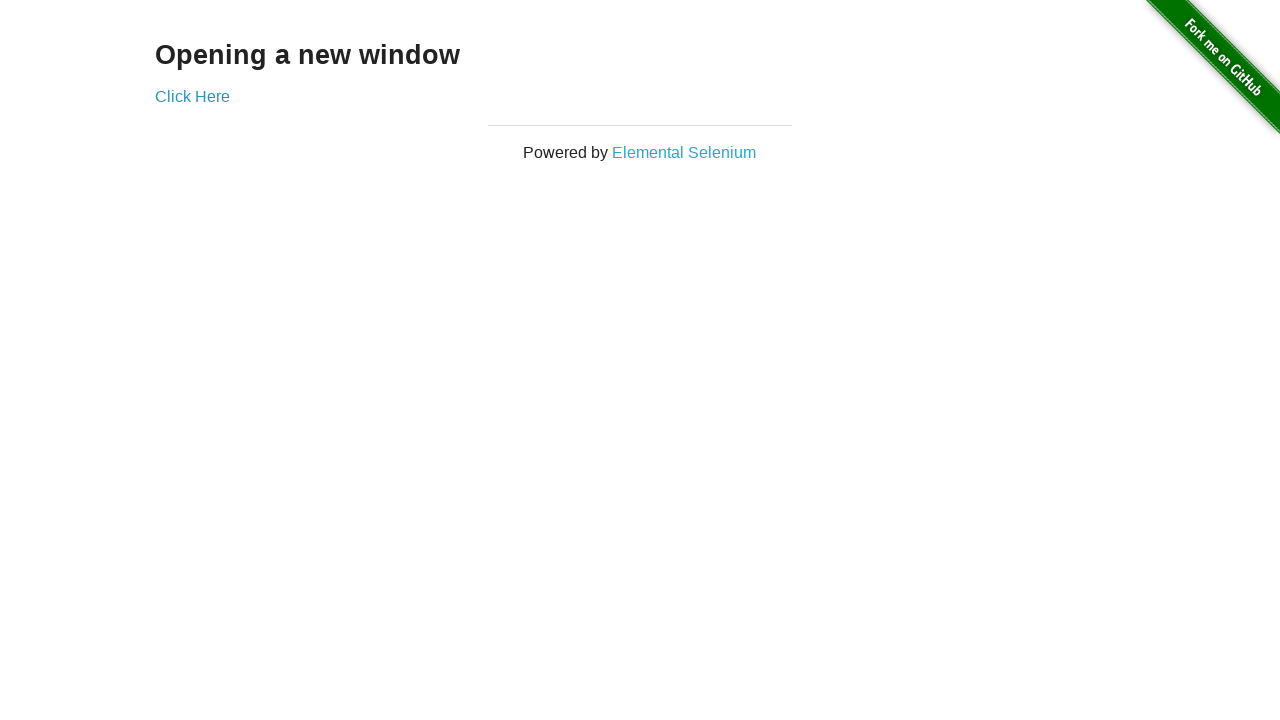

Waited for h3 heading to load on new window
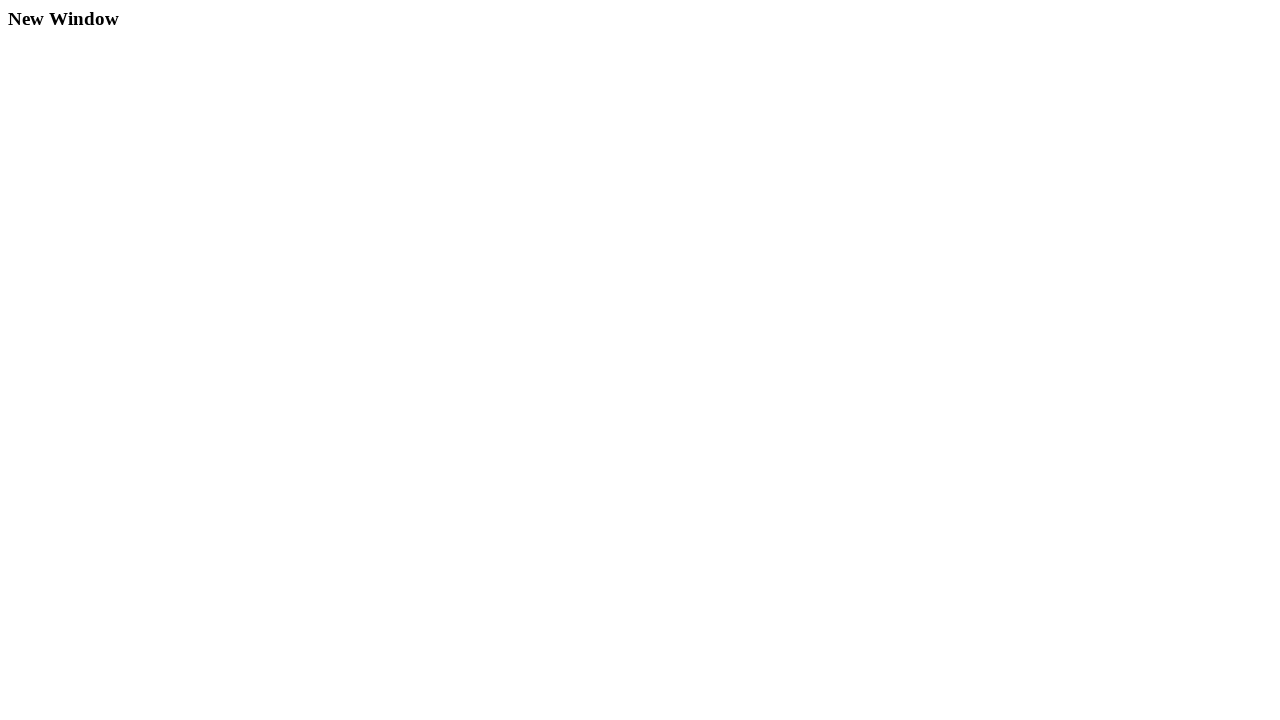

Retrieved heading text from new window: 'New Window'
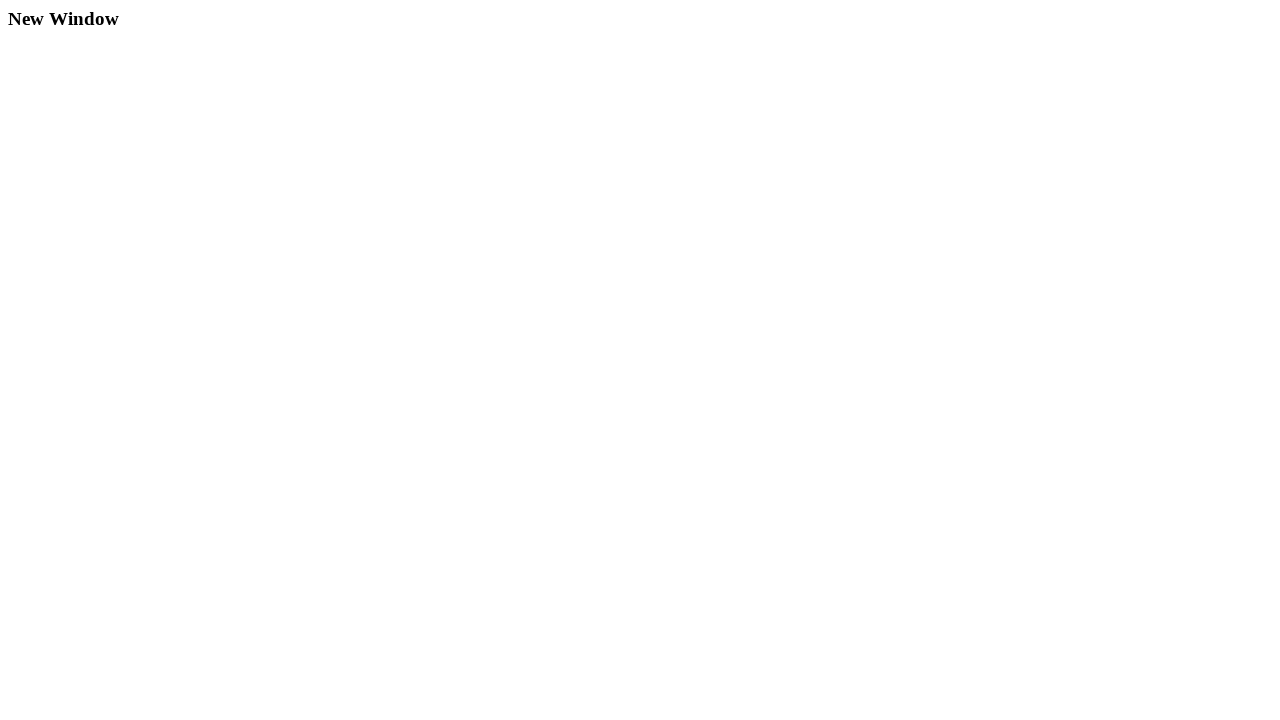

Closed the new window
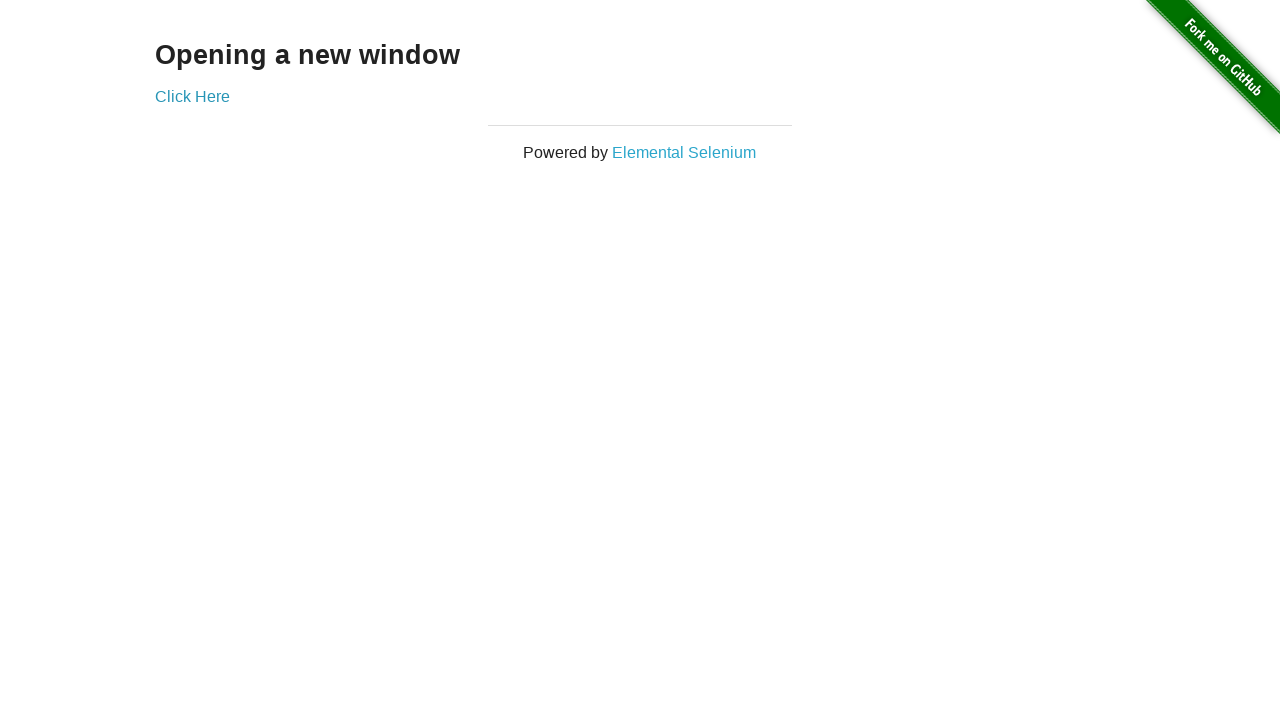

Waited for h3 heading to load on original window
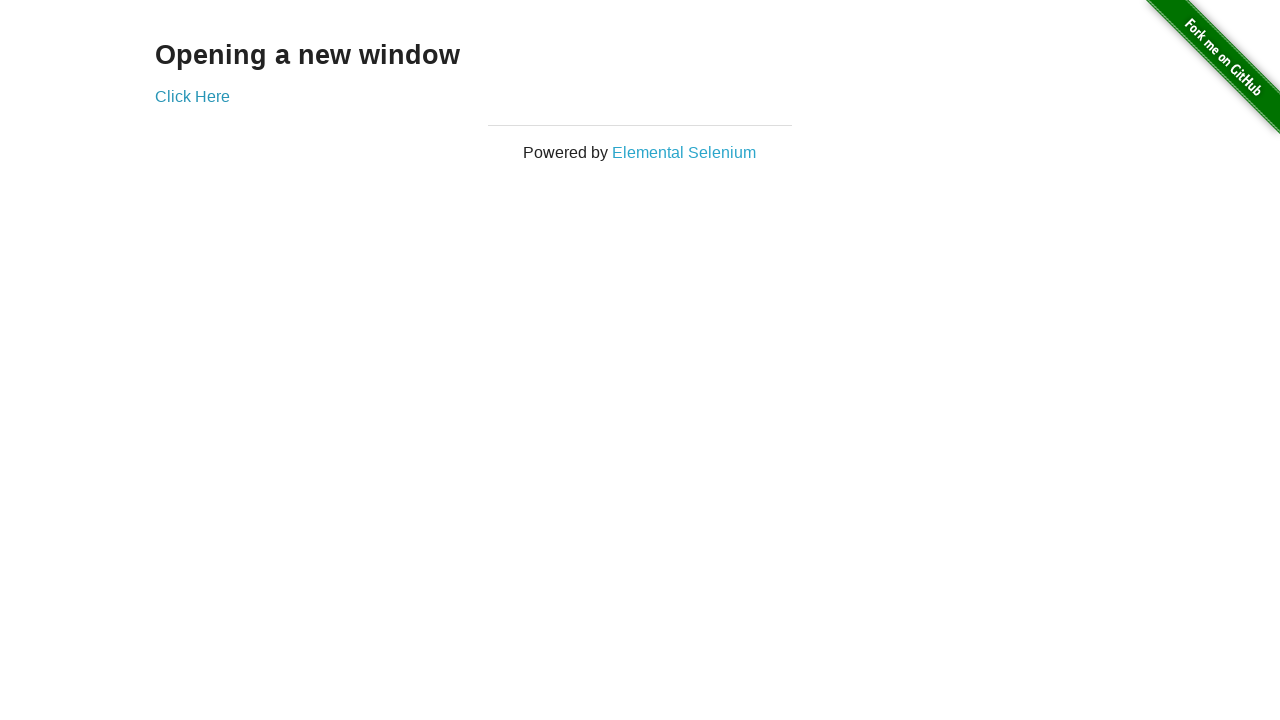

Retrieved heading text from original window: 'Opening a new window'
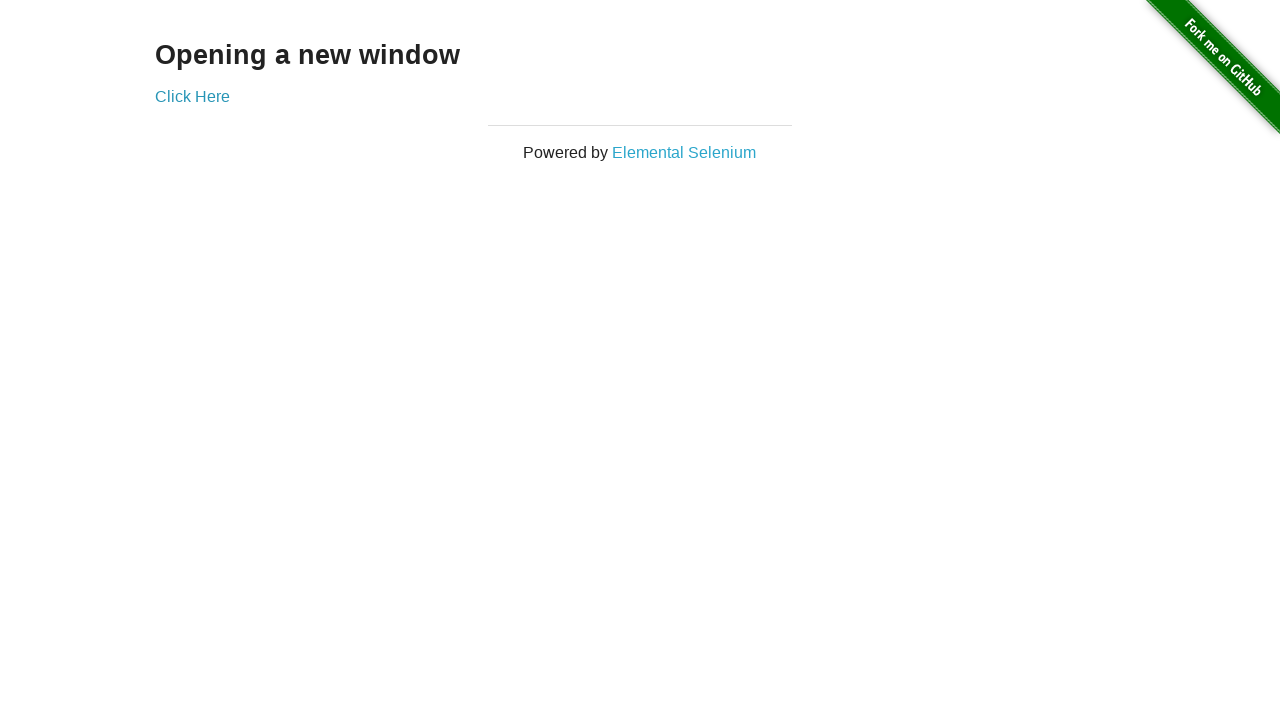

Verified original window heading matches expected text 'Opening a new window'
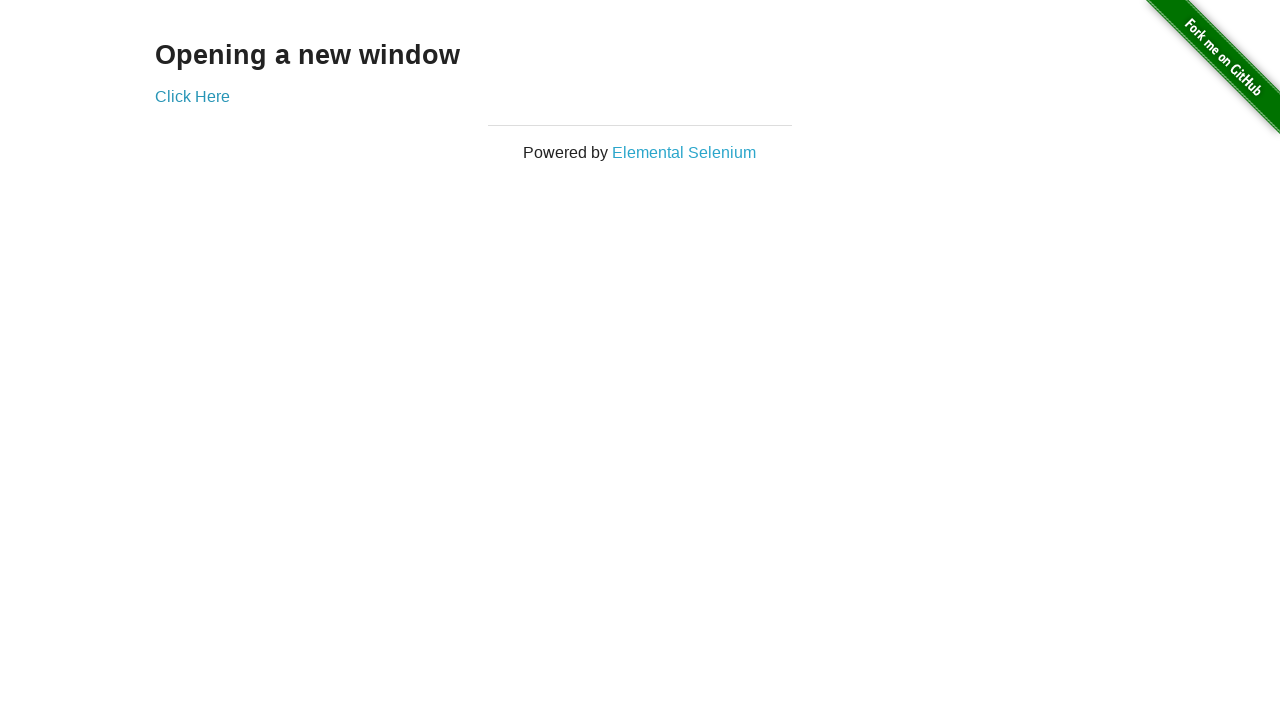

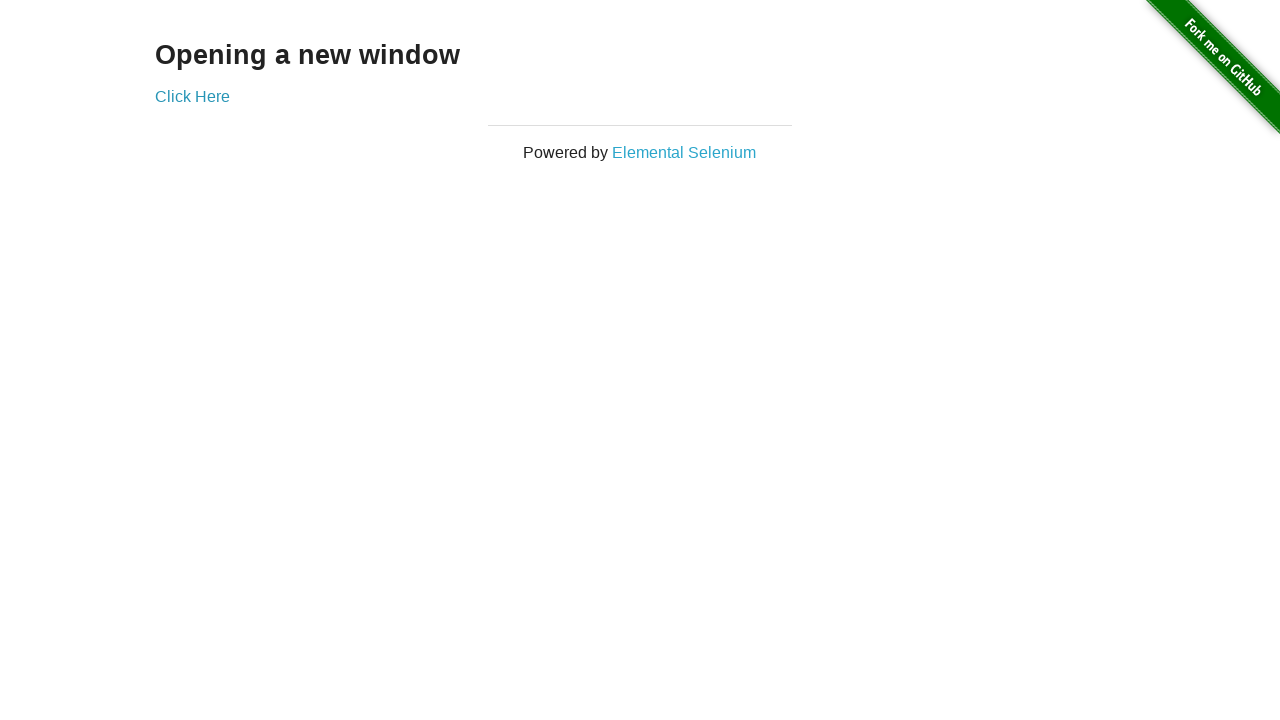